Demonstrates various mouse actions on a web element including hover, click, double-click, right-click, shift-click, and keyboard press actions on a dropdown menu element.

Starting URL: https://demo.automationtesting.in/Selectable.html

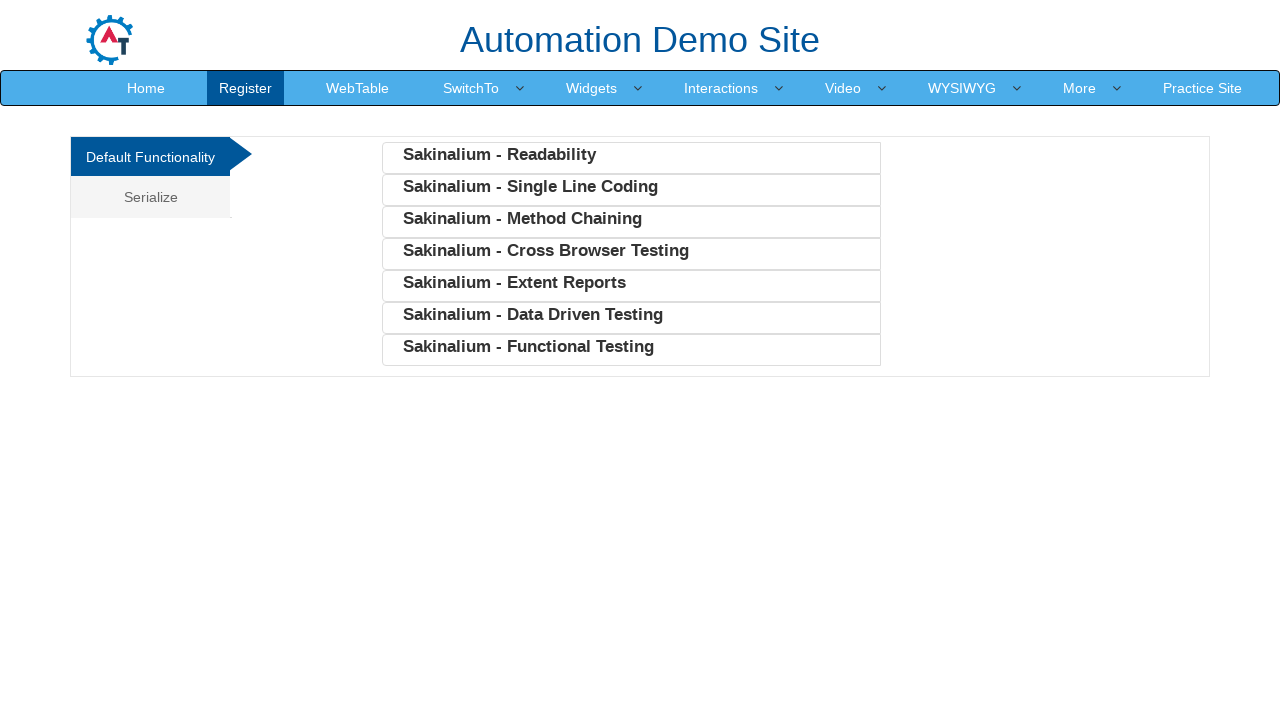

Navigated to Selectable demo page
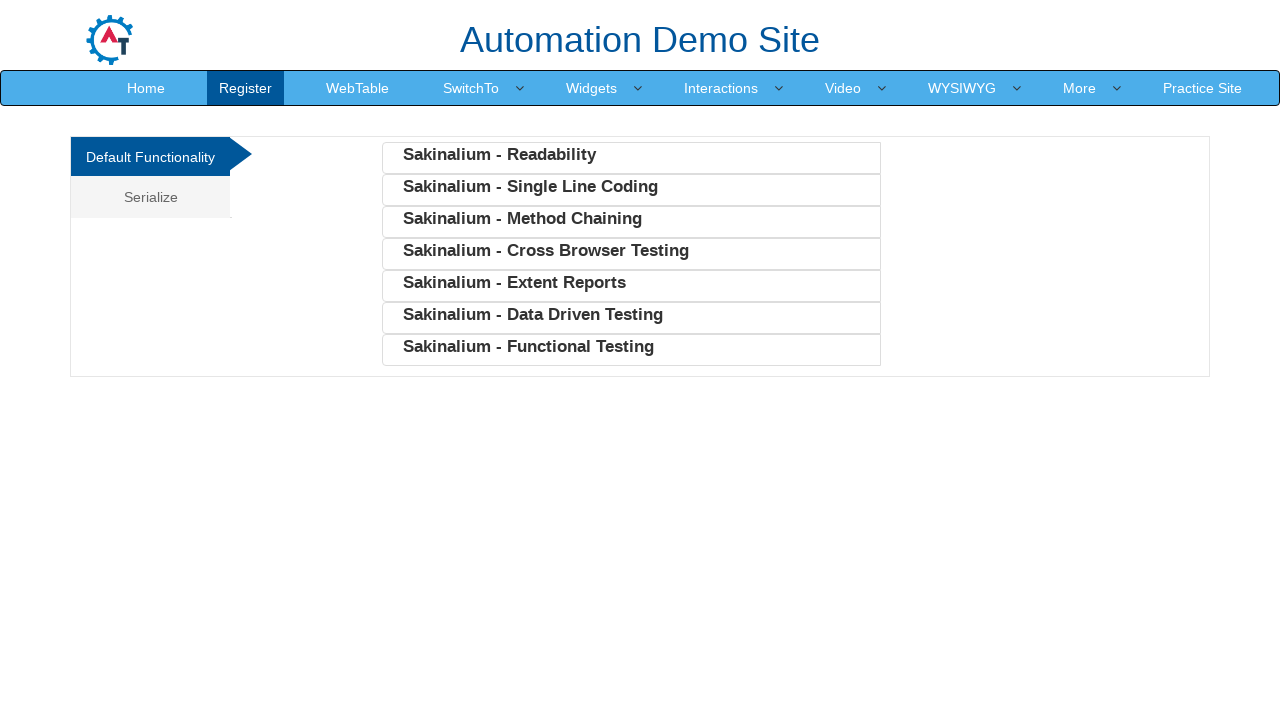

Hovered over SwitchTo dropdown element
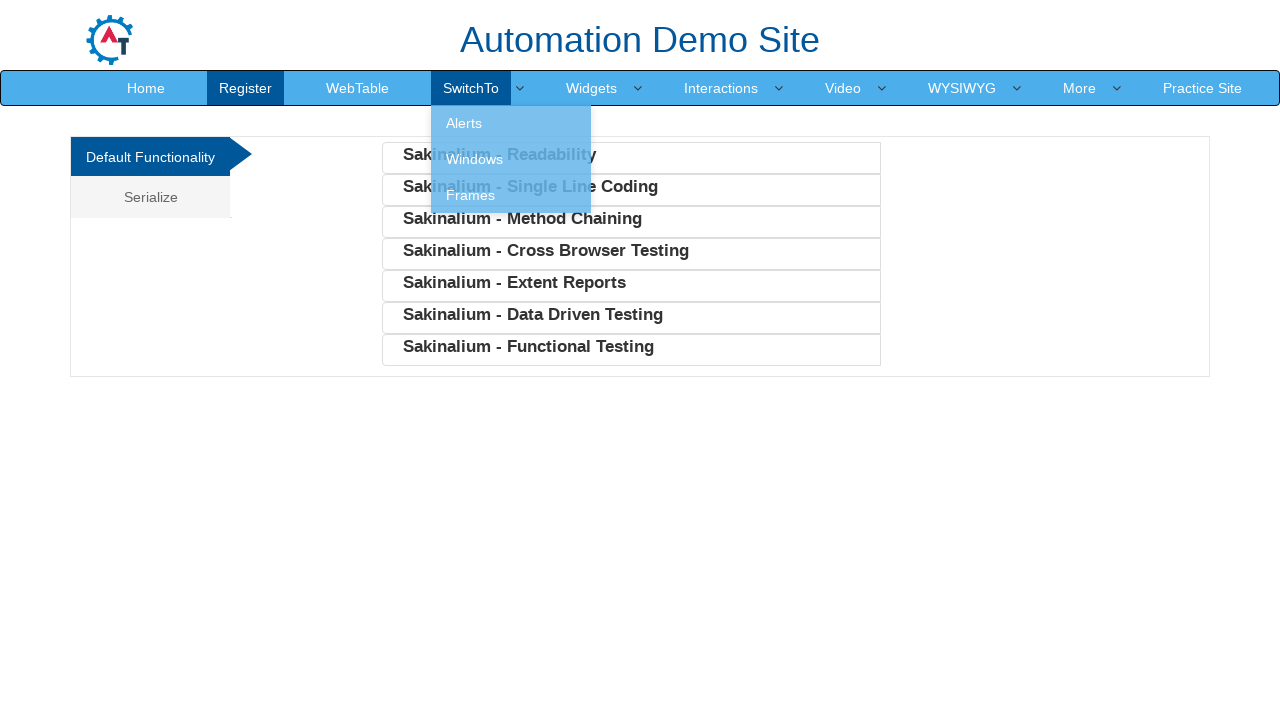

Clicked on SwitchTo dropdown element
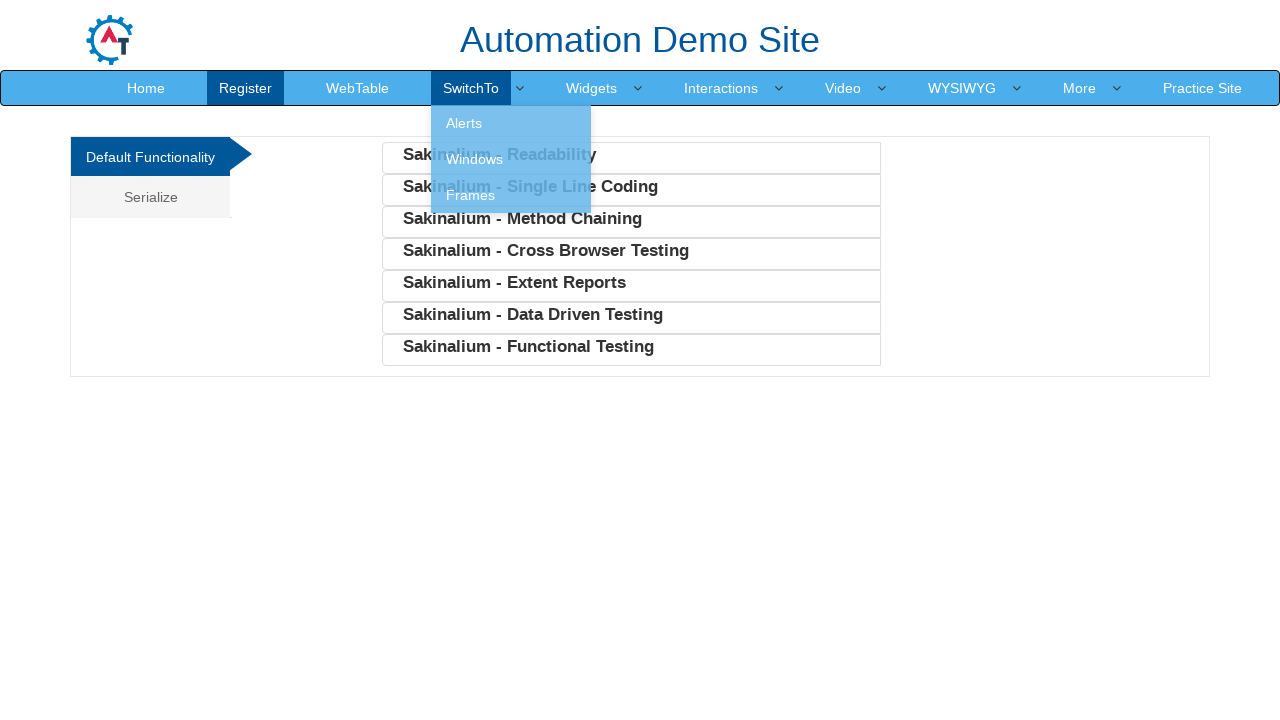

Double-clicked on SwitchTo dropdown element
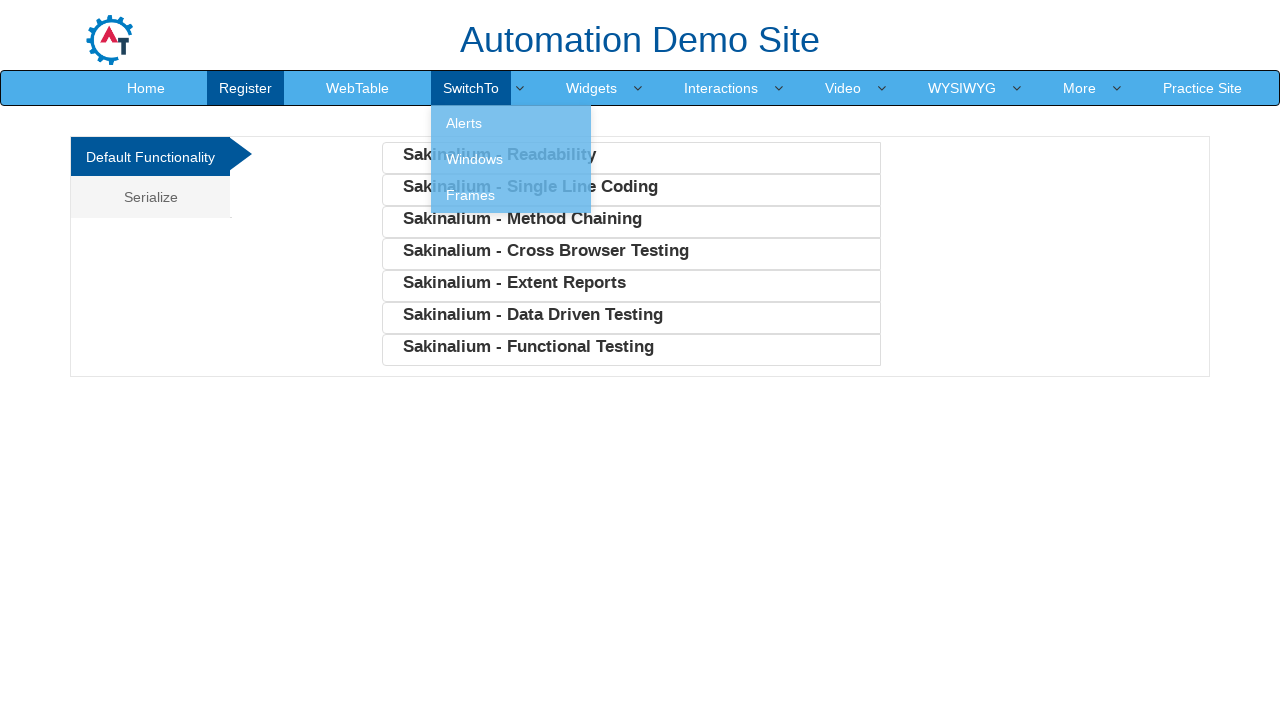

Right-clicked on SwitchTo dropdown element
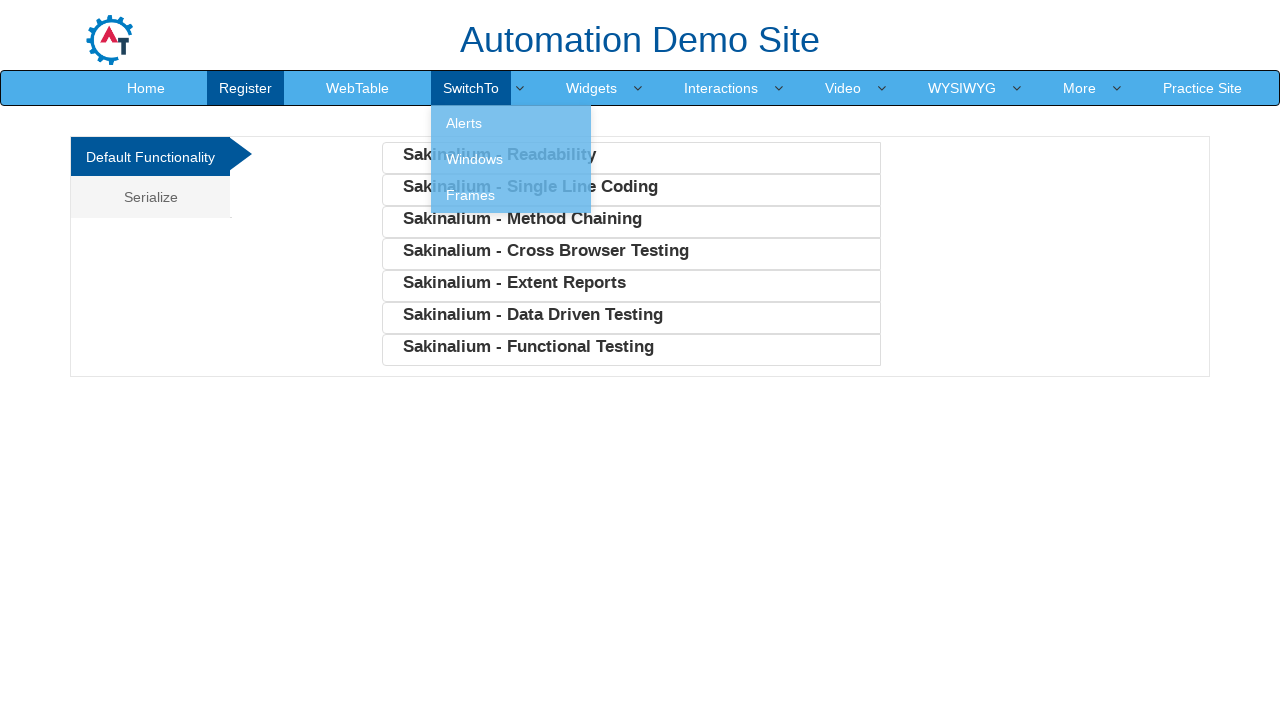

Shift-clicked on SwitchTo dropdown element
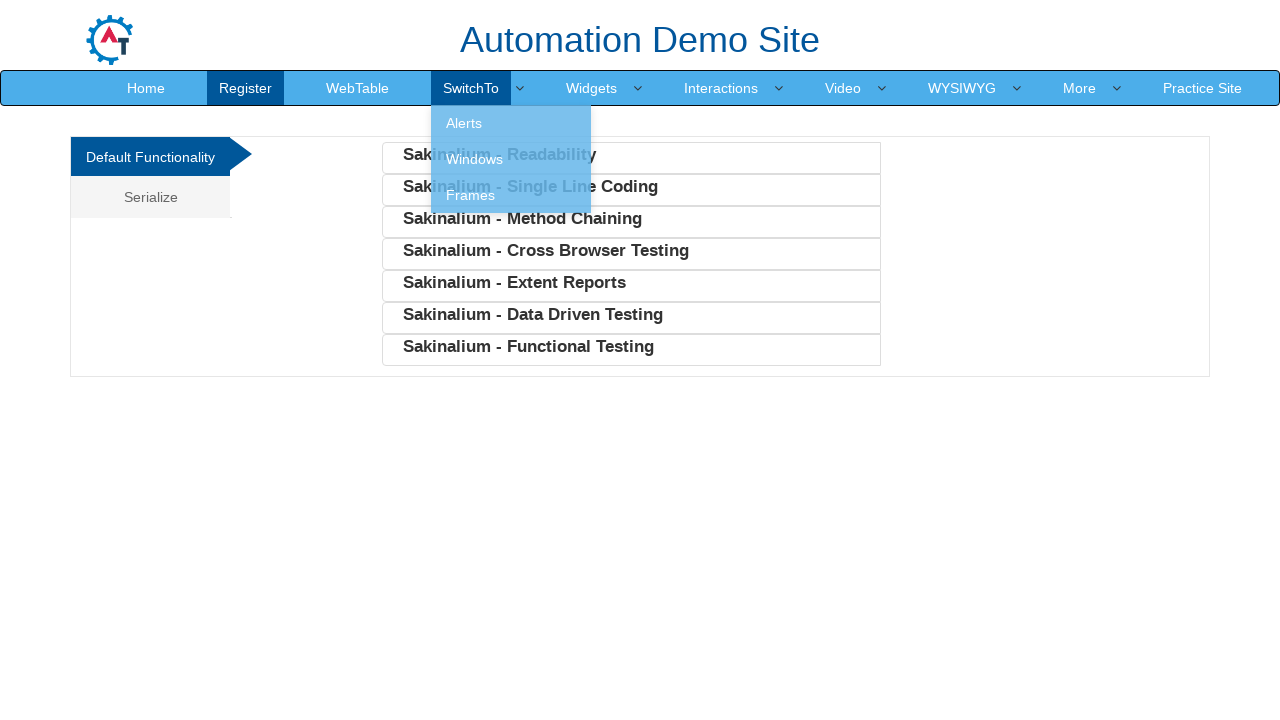

Pressed PageDown key on SwitchTo dropdown element
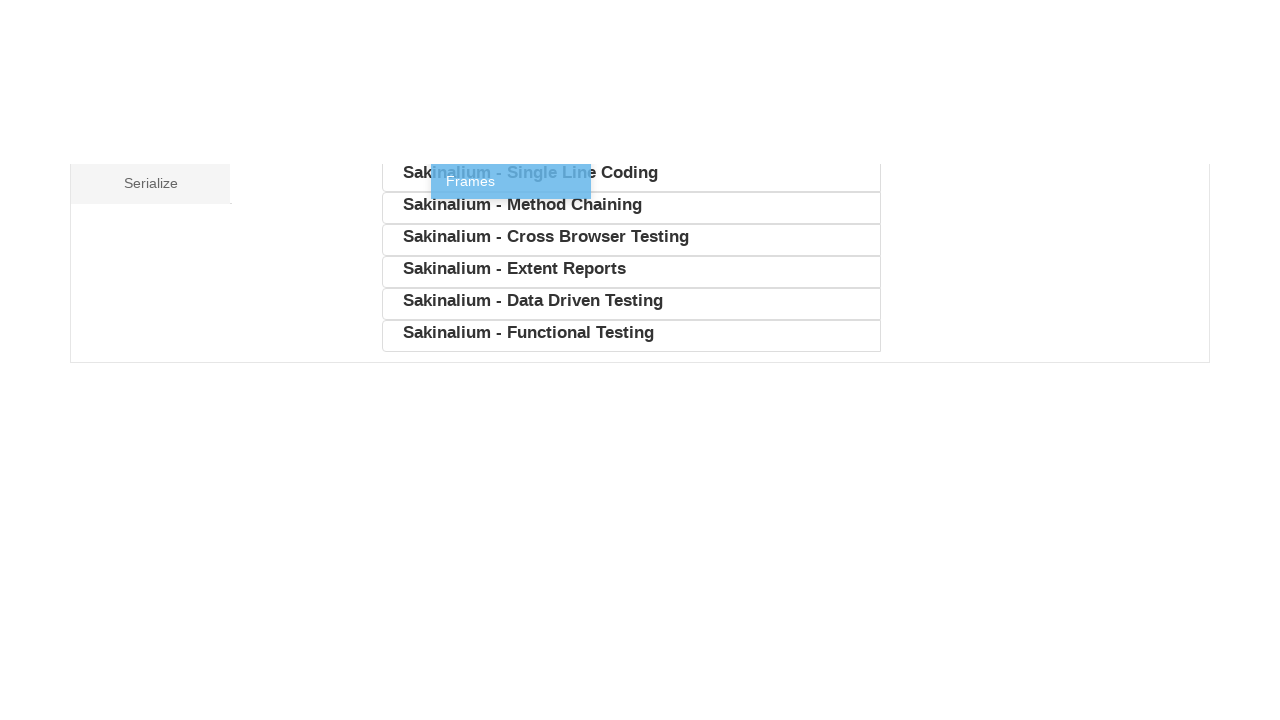

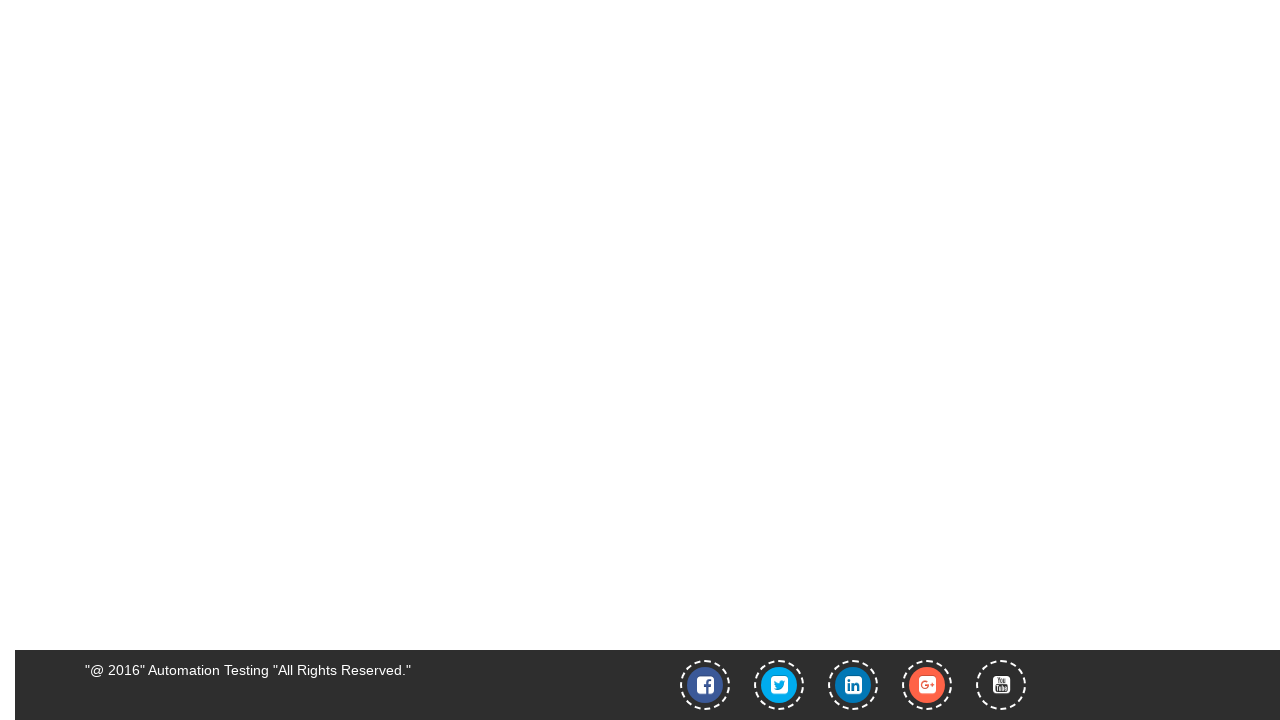